Tests drag and drop functionality by dragging element from column A to column B and verifying the elements swap positions.

Starting URL: https://the-internet.herokuapp.com/drag_and_drop

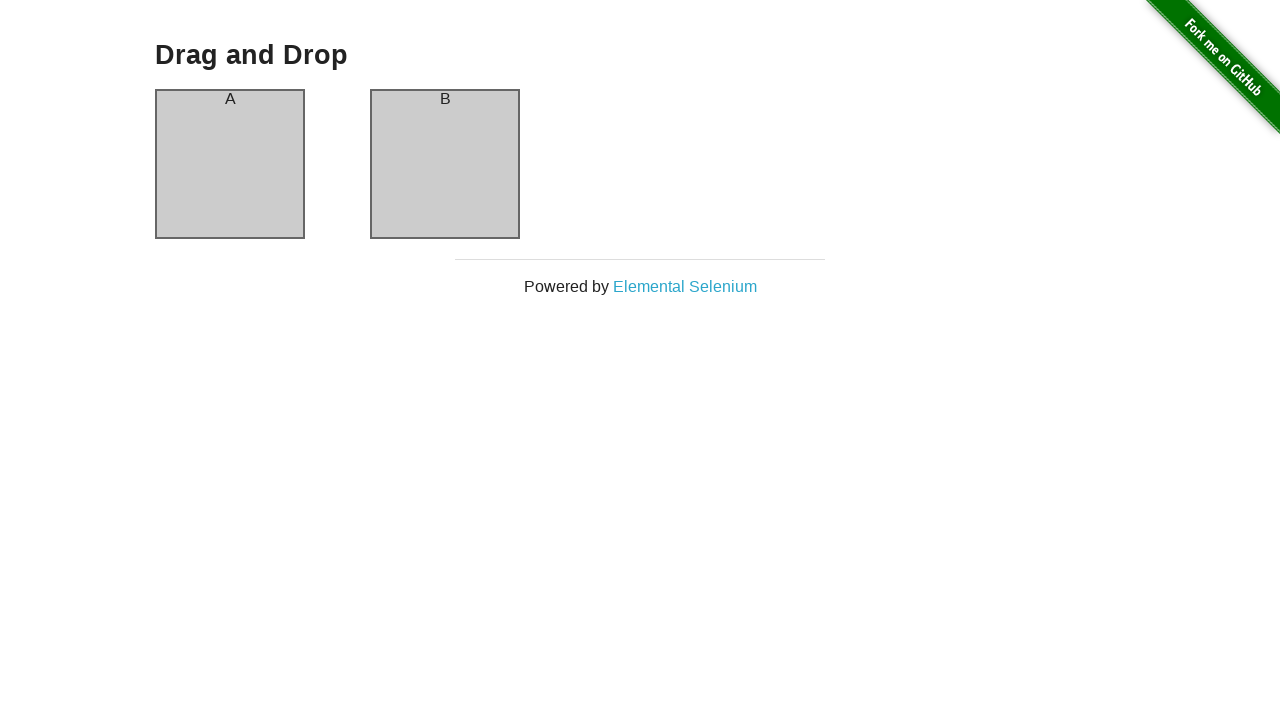

Located column A element
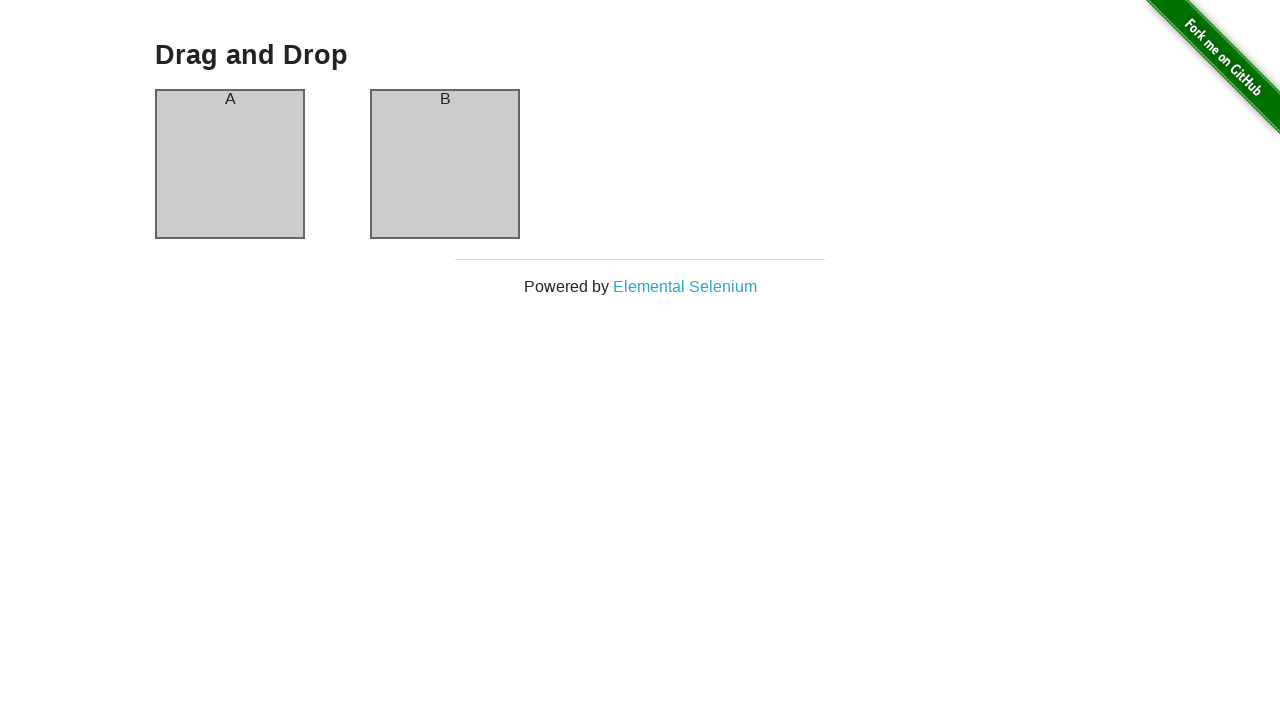

Located column B element
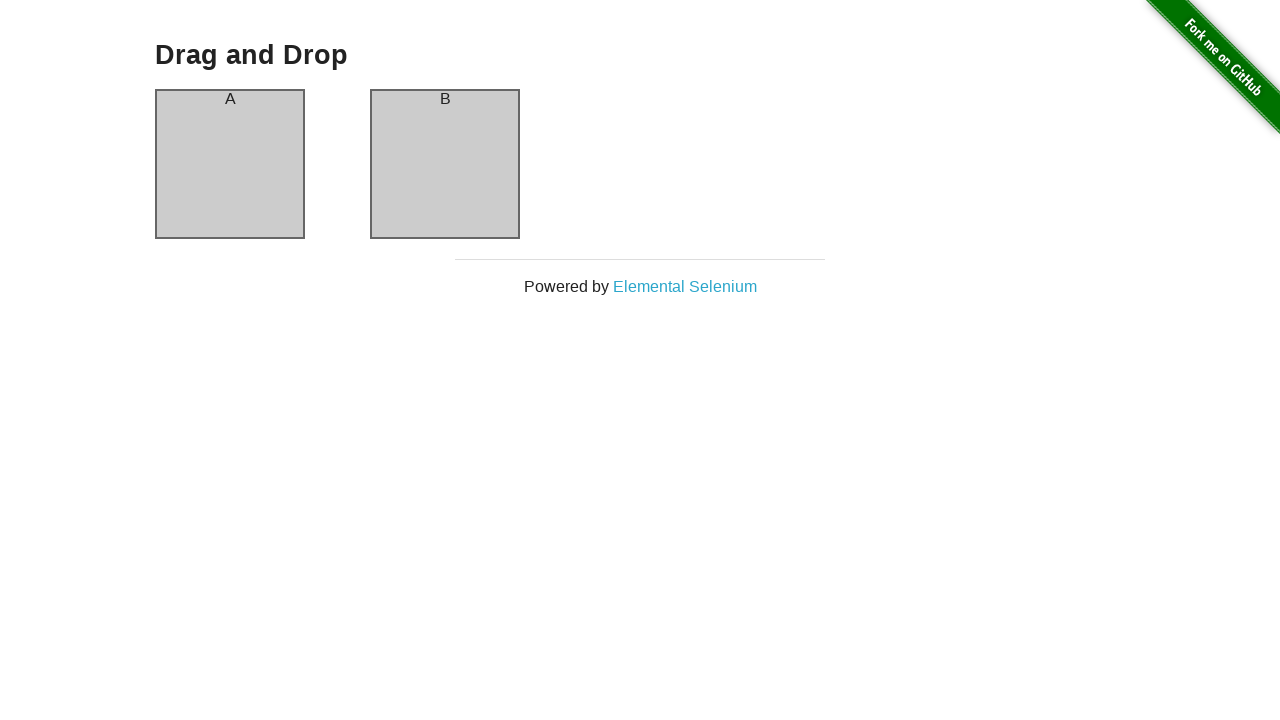

Dragged element from column A to column B at (445, 164)
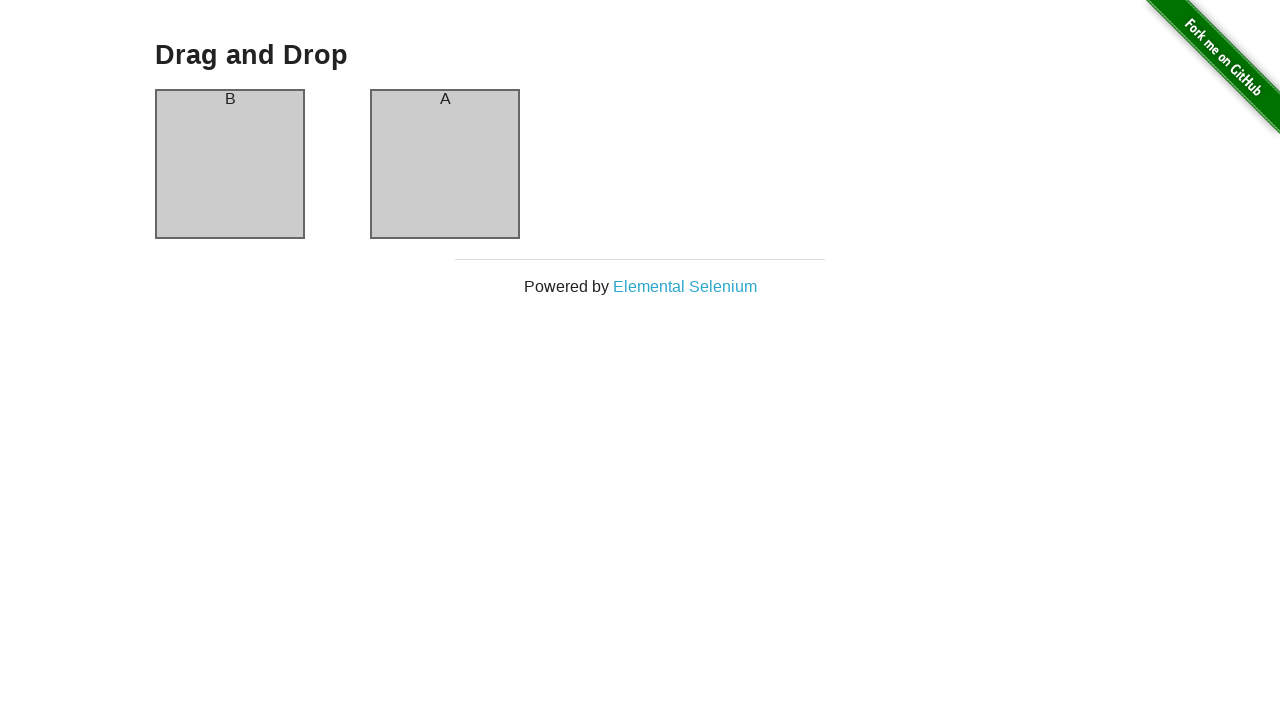

Verified that column B now contains 'A' text after drag and drop
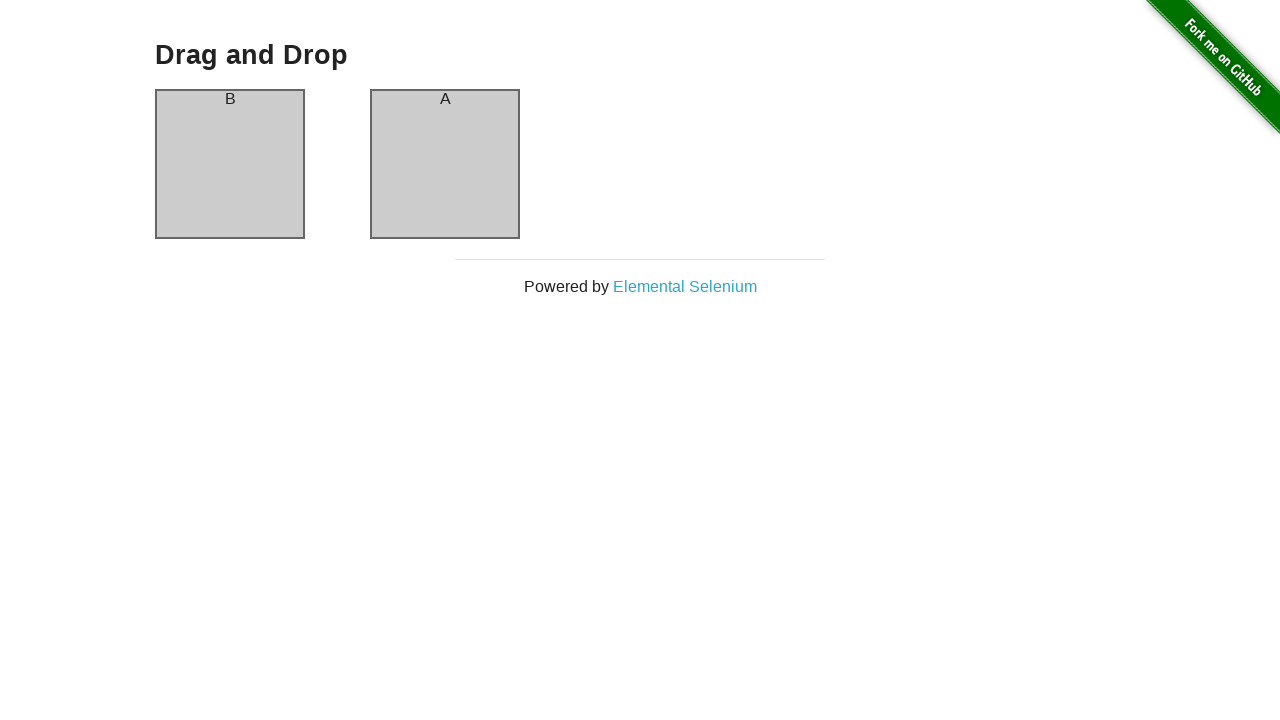

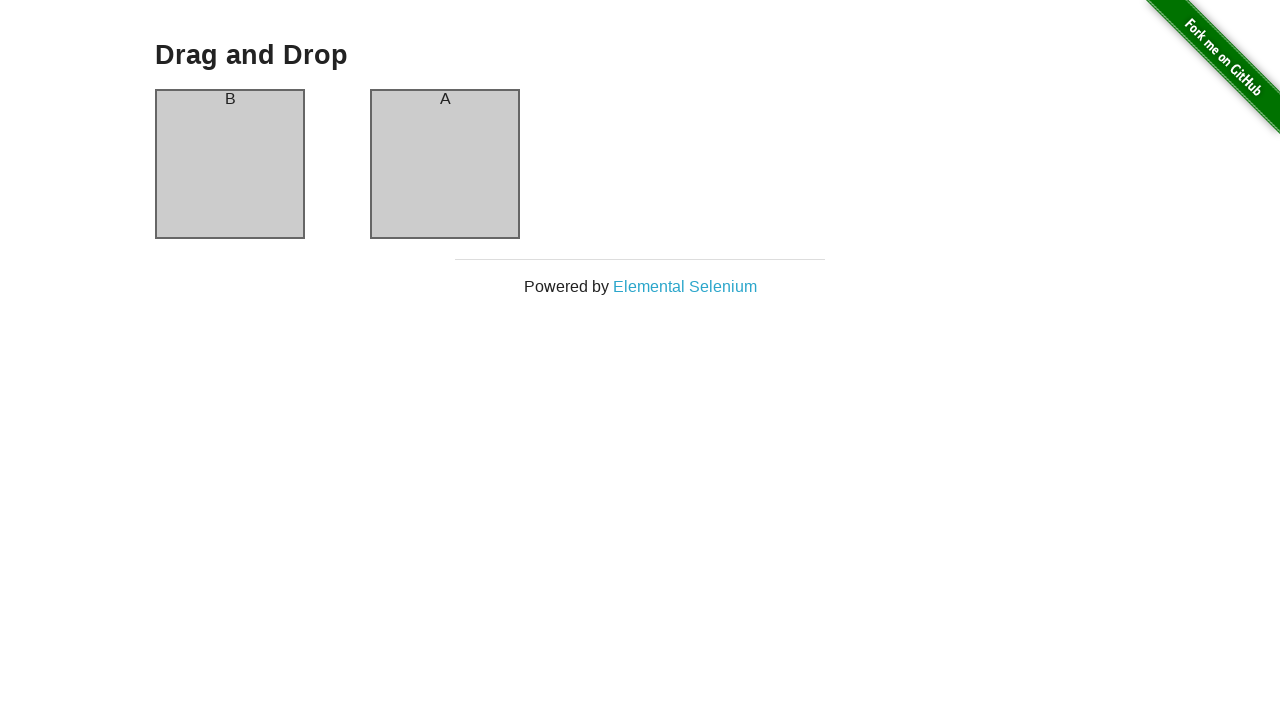